Tests Bilibili search functionality by entering a keyword "数学" (mathematics) in the search box and clicking the search button

Starting URL: https://www.bilibili.com

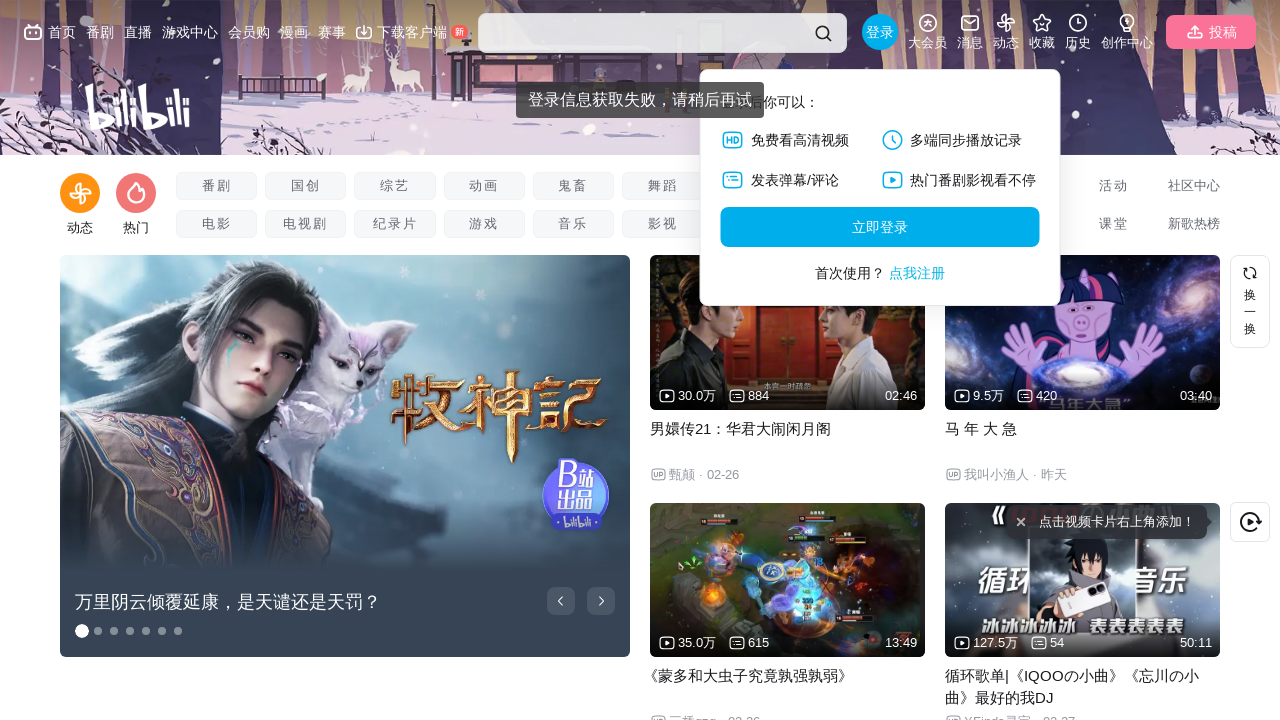

Filled search box with keyword '数学' (mathematics) on .nav-search-input
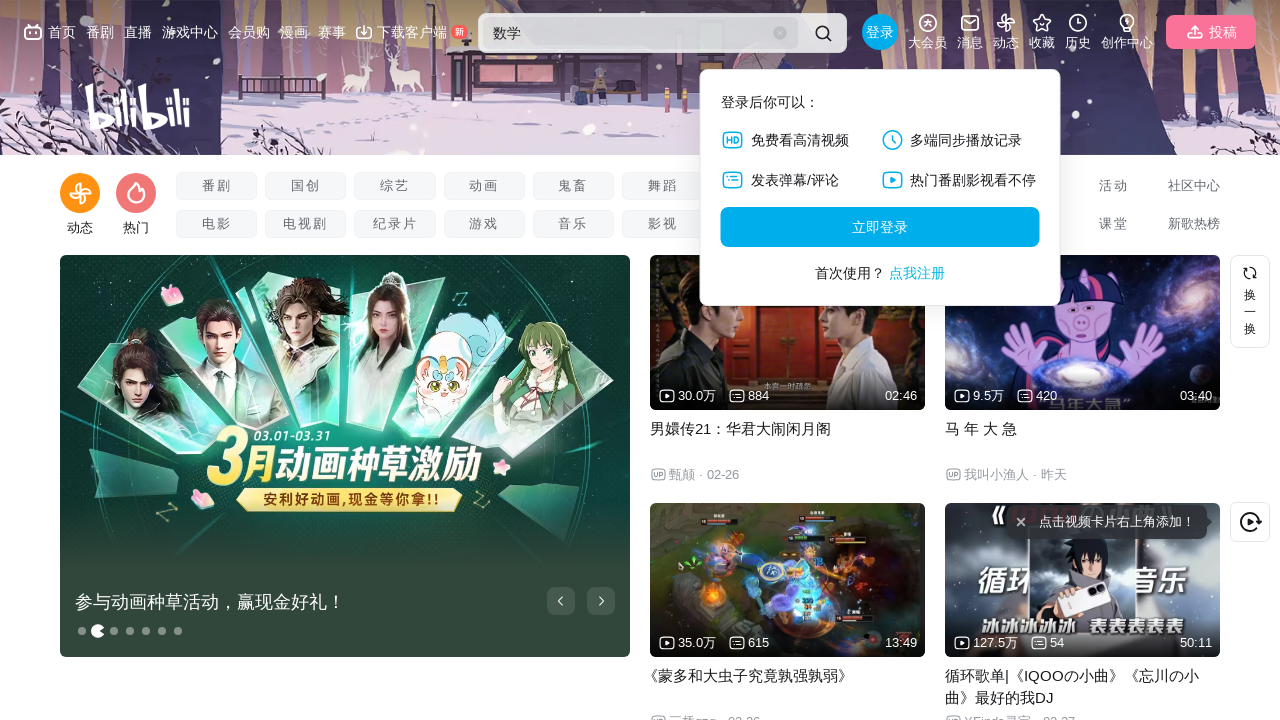

Clicked search button to perform search at (823, 33) on .nav-search-btn
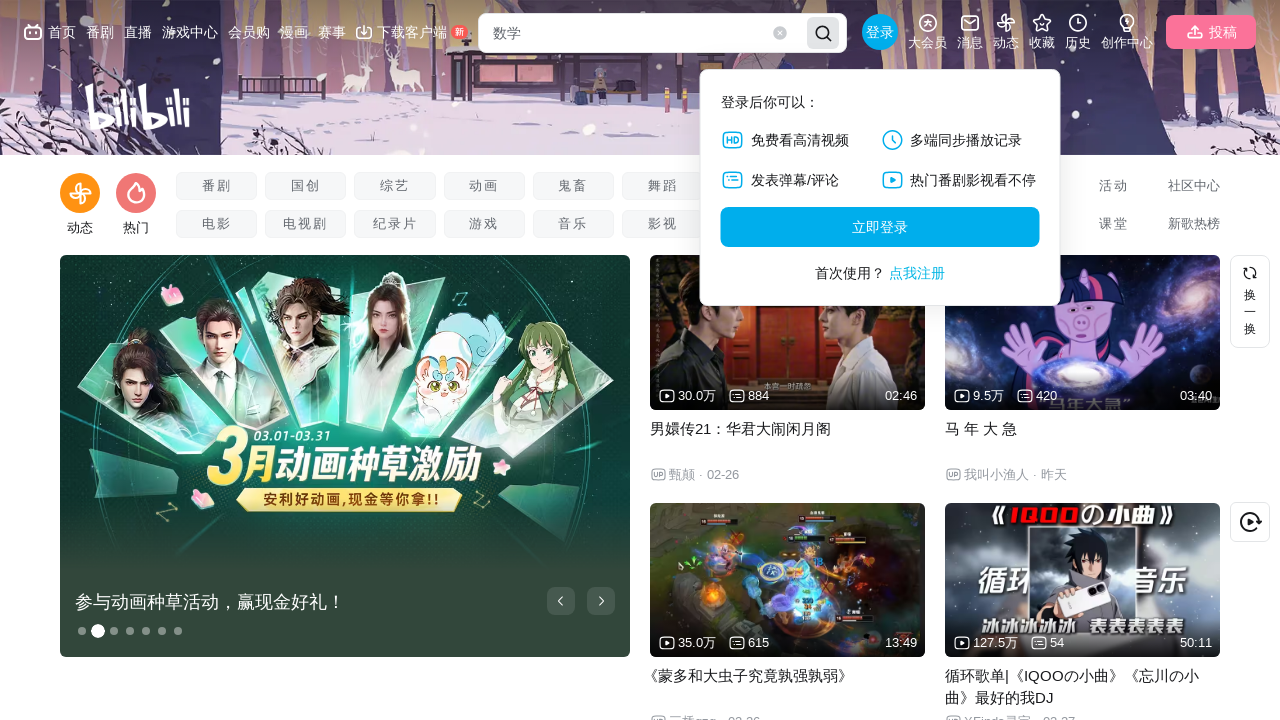

Waited for search results page to load (networkidle)
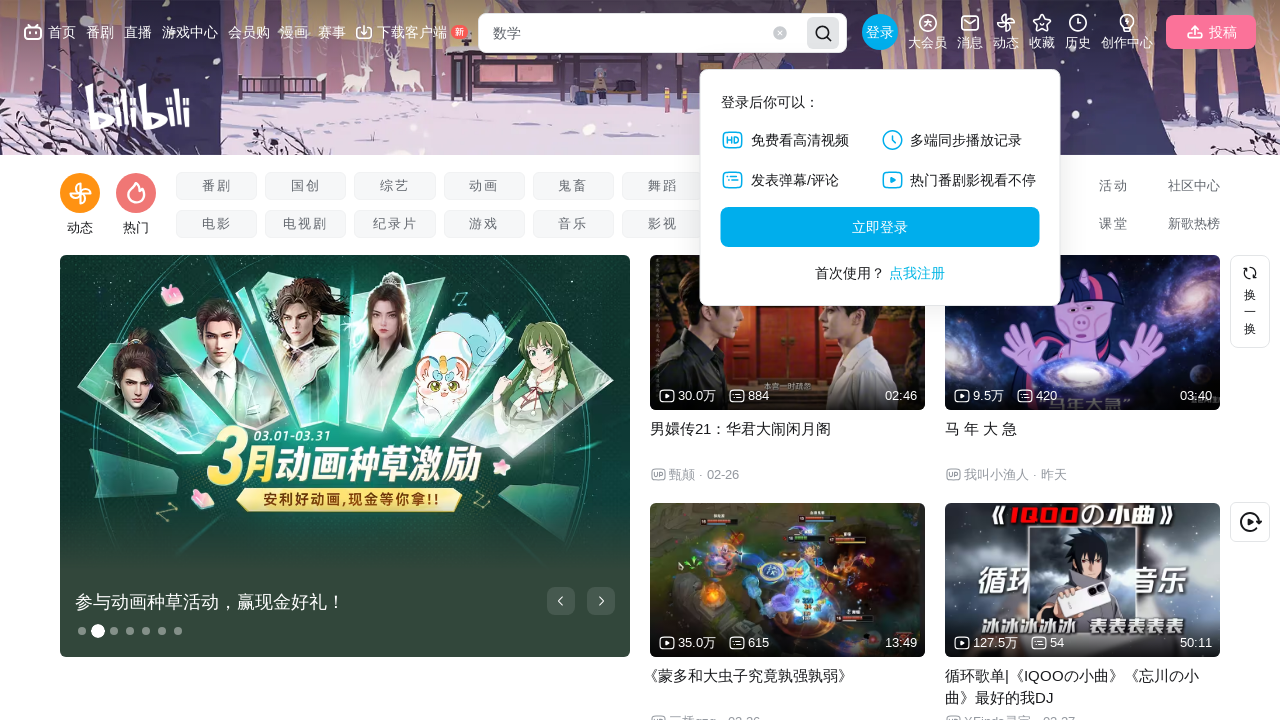

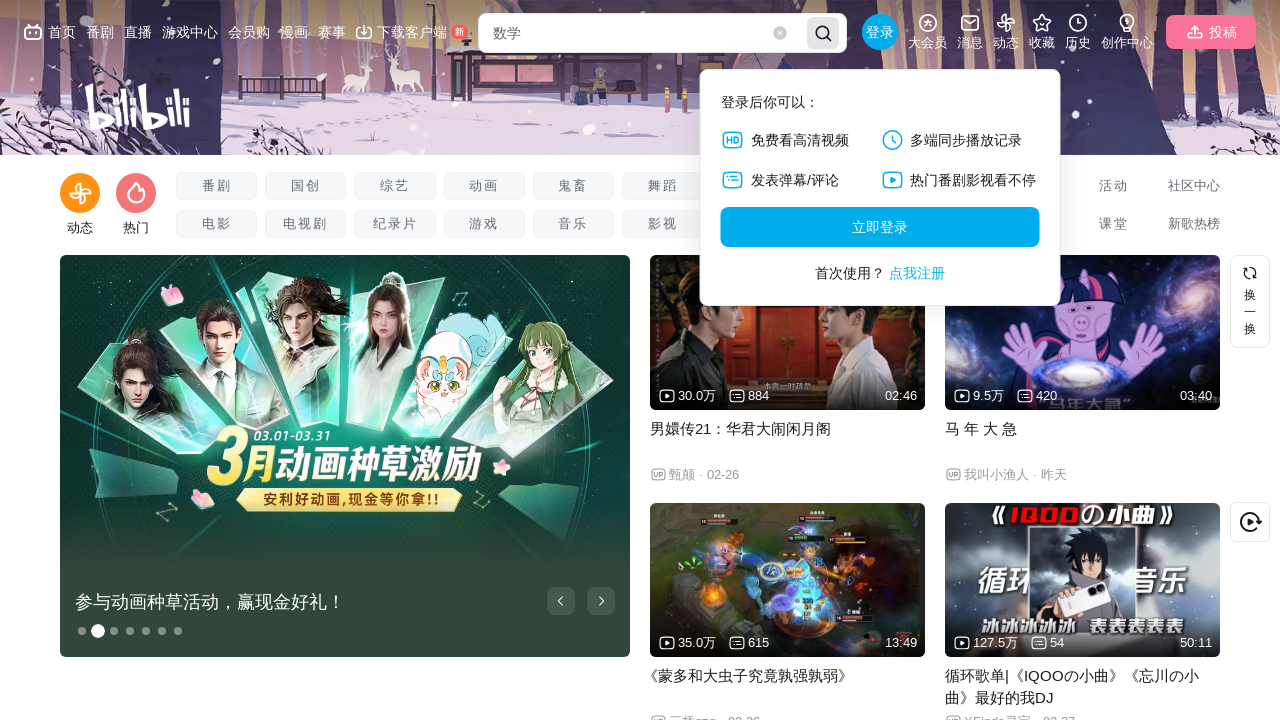